Tests scrolling to a specific element on the page

Starting URL: https://automationfc.github.io/basic-form/index.html

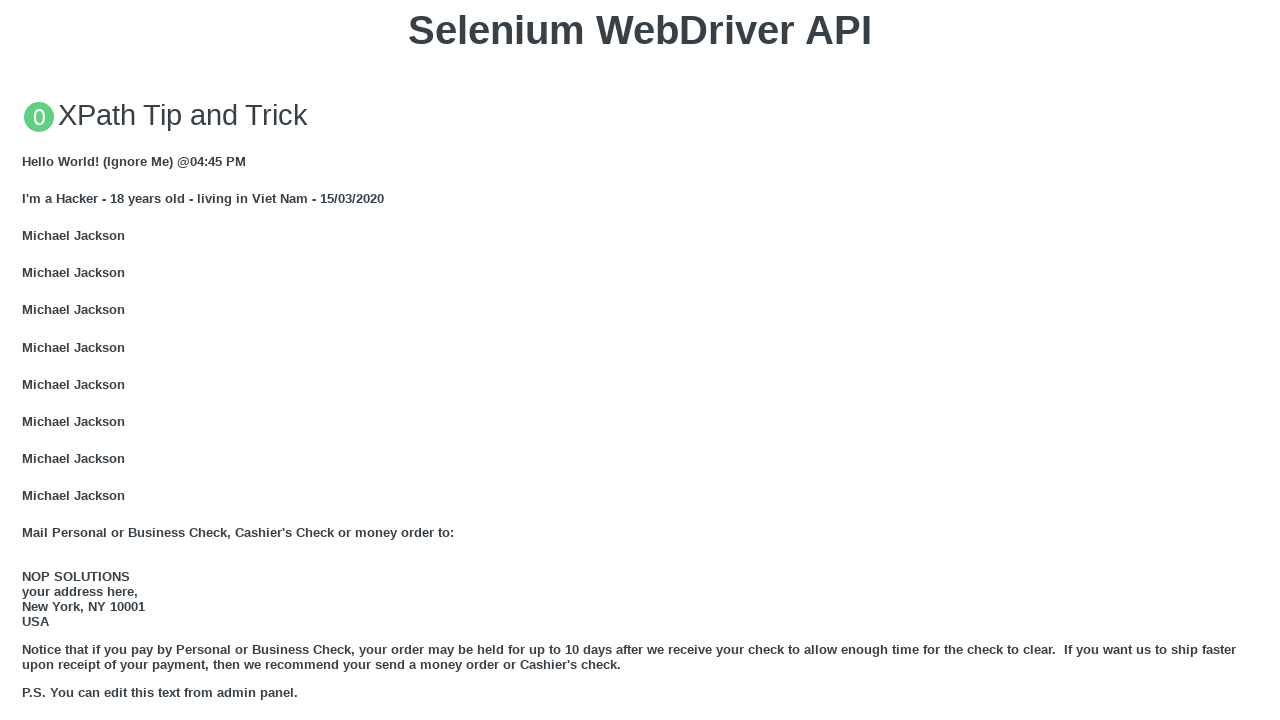

Located the 'Double click me' button element
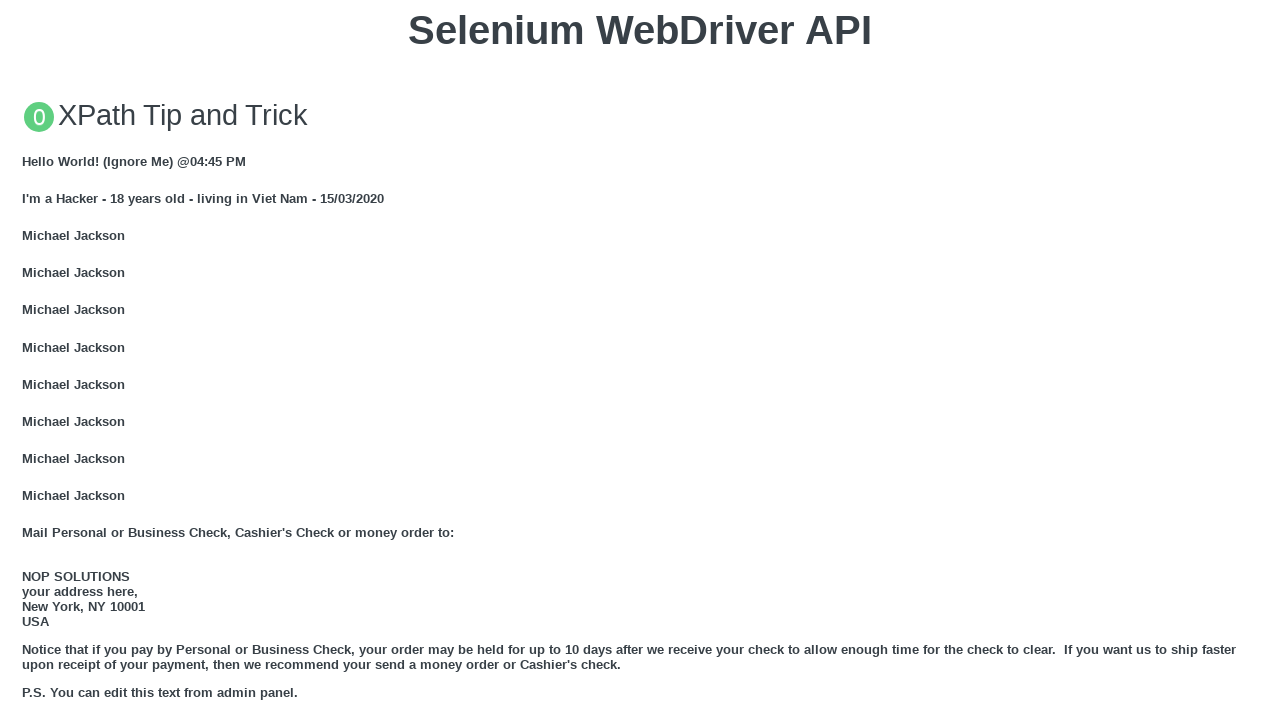

Scrolled to the 'Double click me' button element
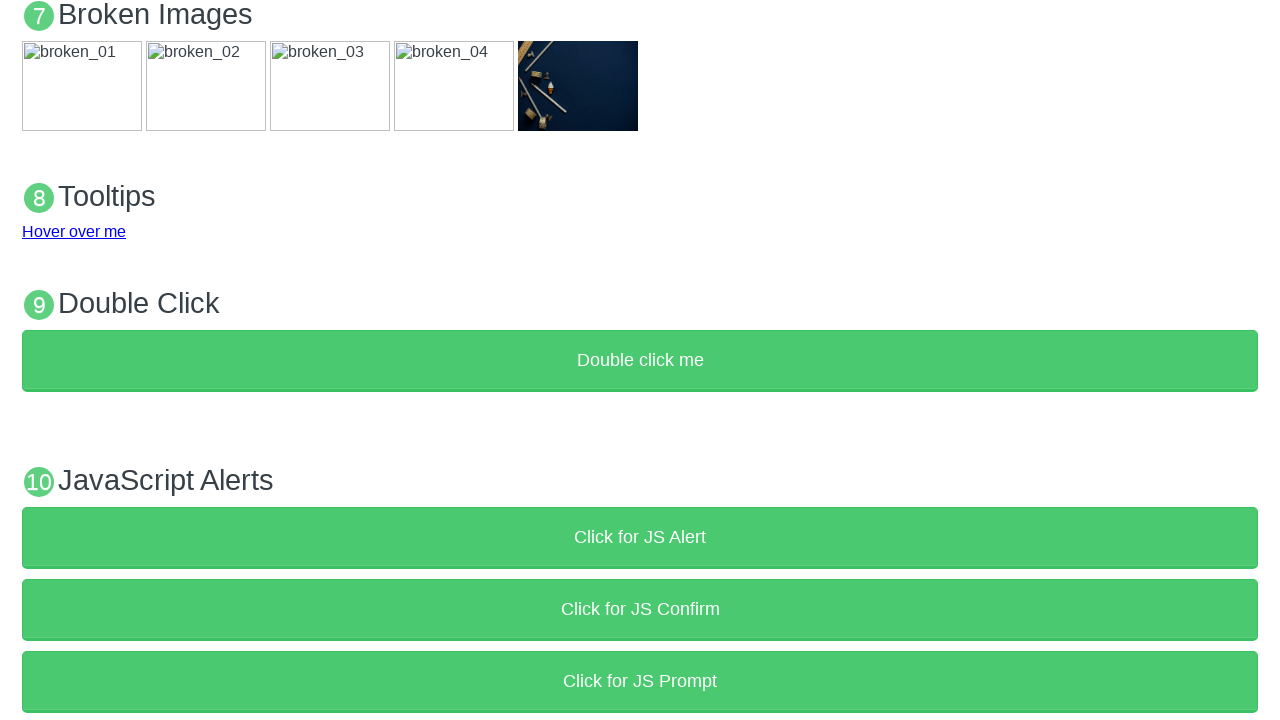

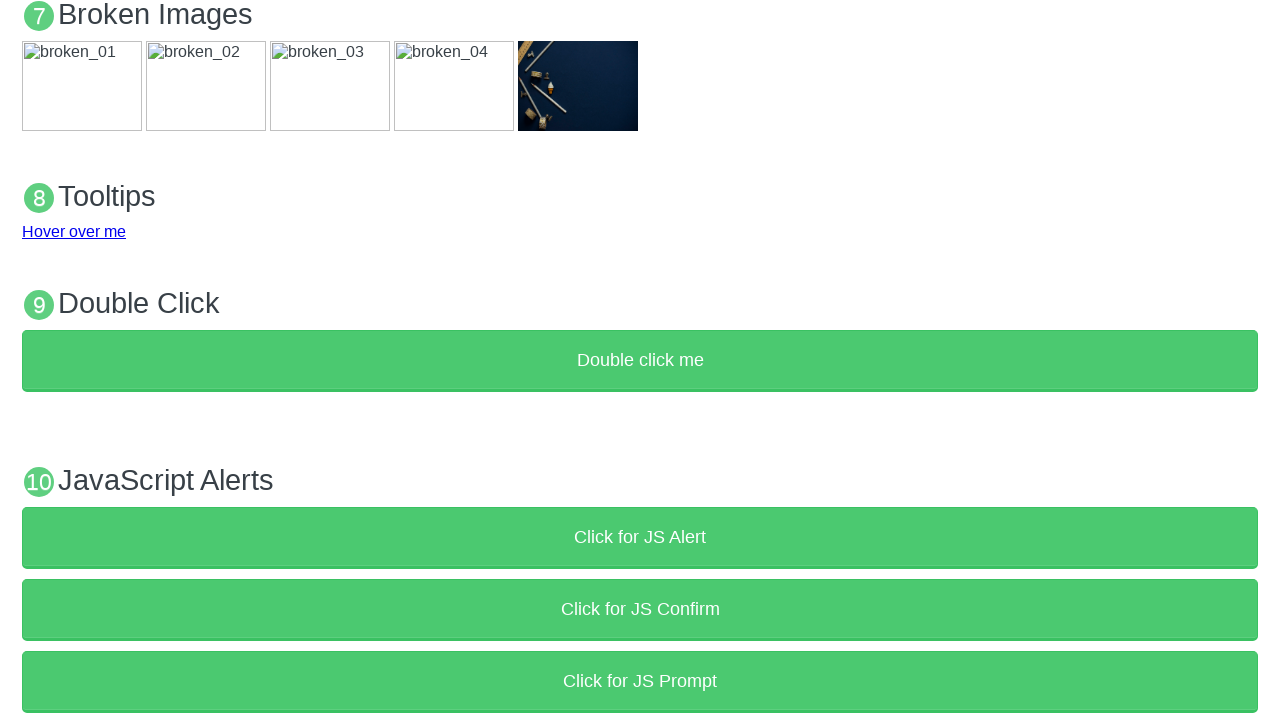